Tests JavaScript prompt alert handling by clicking a button to trigger a prompt, entering text into the prompt, accepting it, and verifying the result is displayed on the page.

Starting URL: https://the-internet.herokuapp.com/javascript_alerts

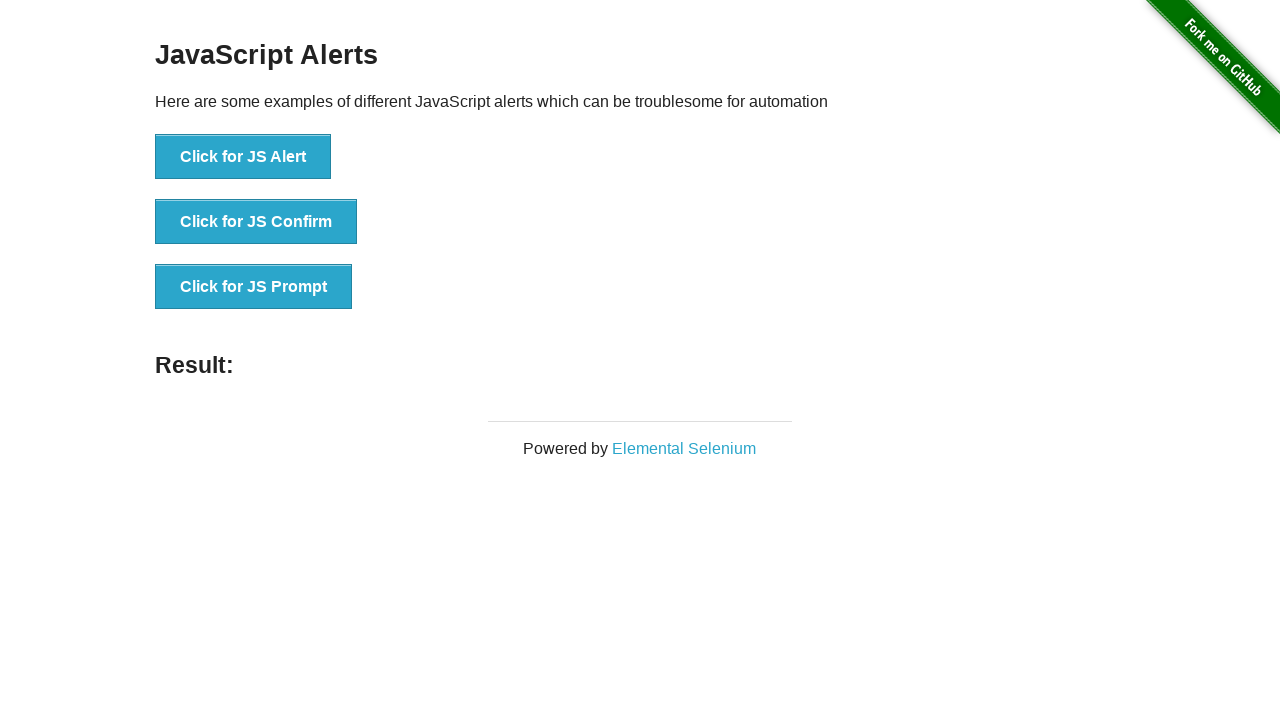

Clicked 'Click for JS Prompt' button to trigger prompt dialog at (254, 287) on xpath=//button[text()='Click for JS Prompt']
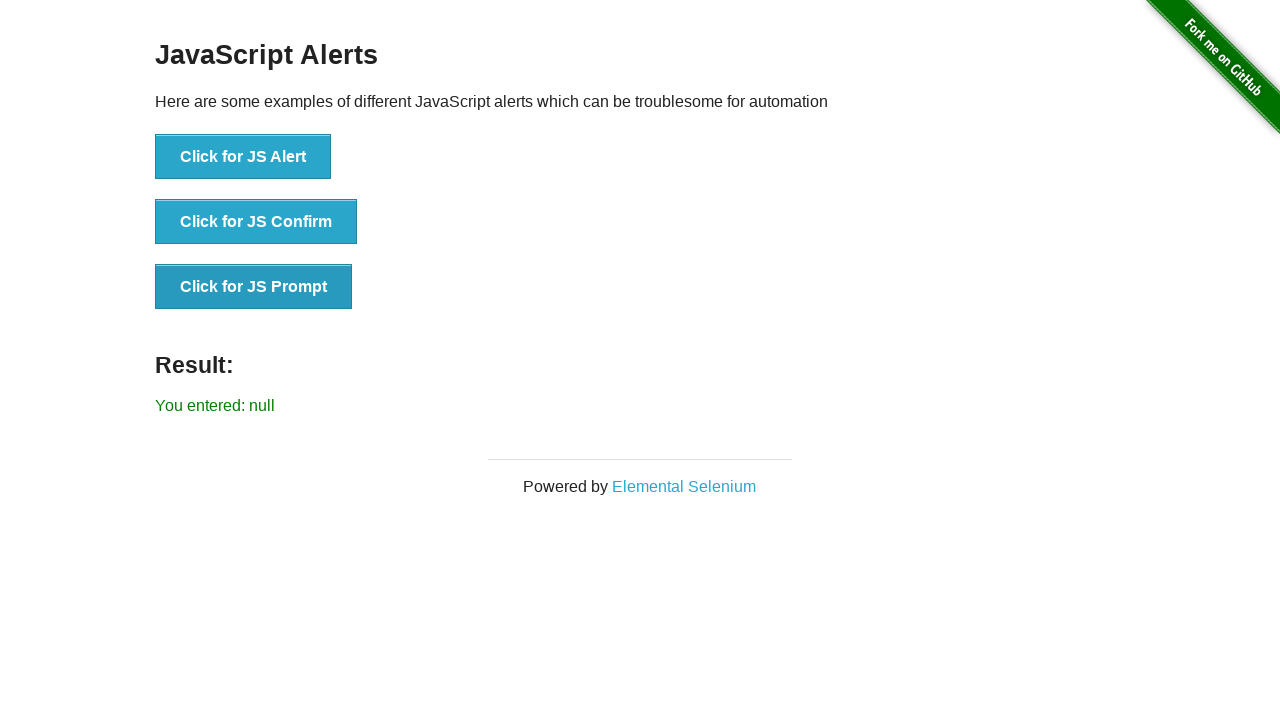

Registered dialog handler to accept prompt with text 'I am a Human'
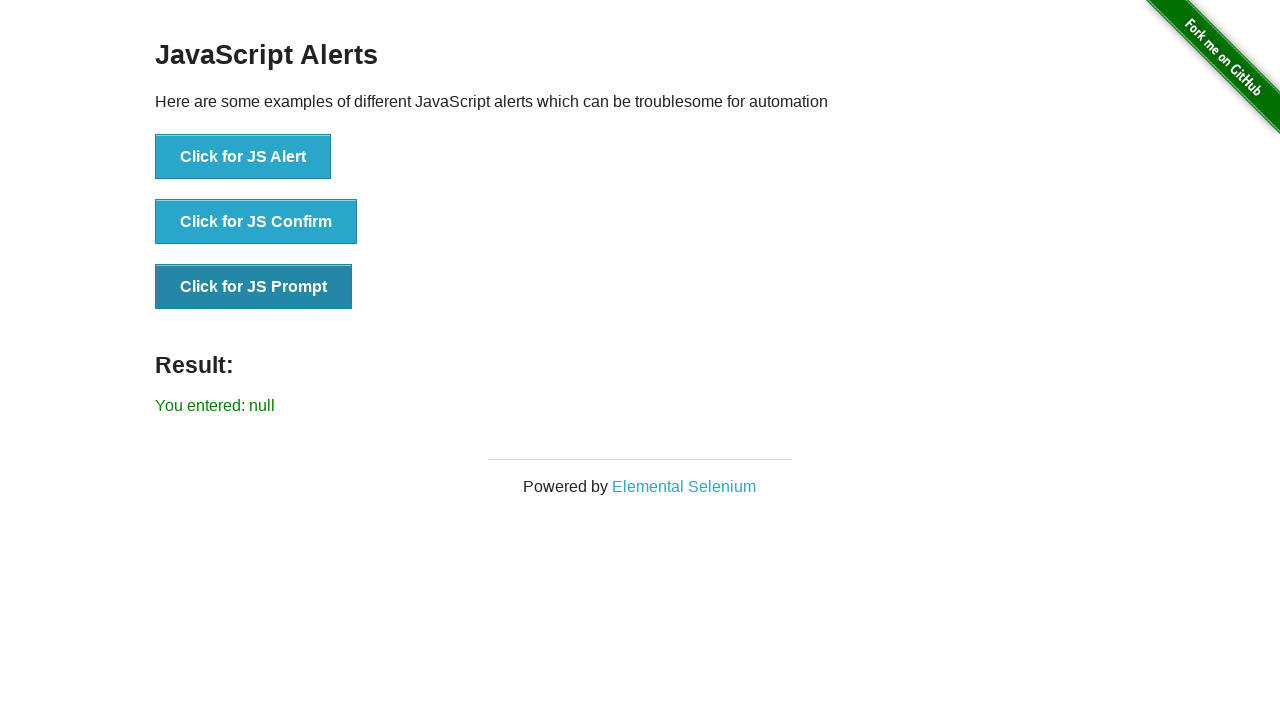

Clicked 'Click for JS Prompt' button again to trigger prompt with handler attached at (254, 287) on xpath=//button[text()='Click for JS Prompt']
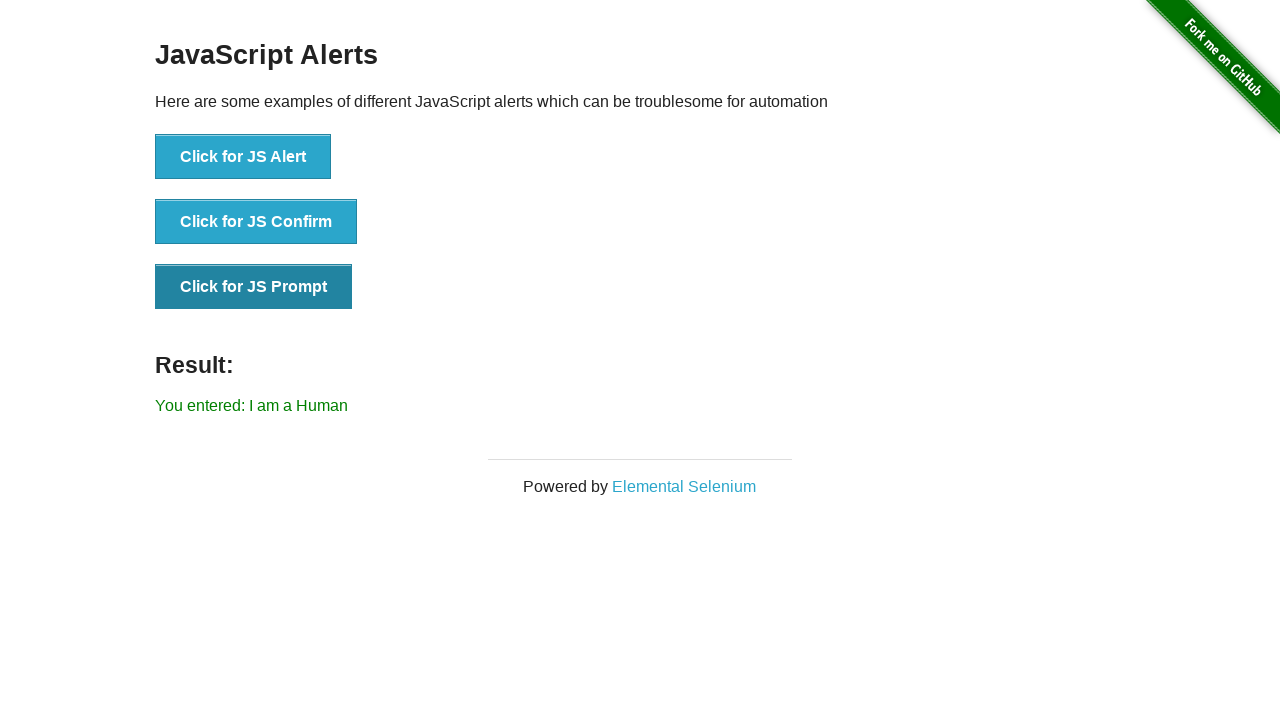

Result element appeared on page
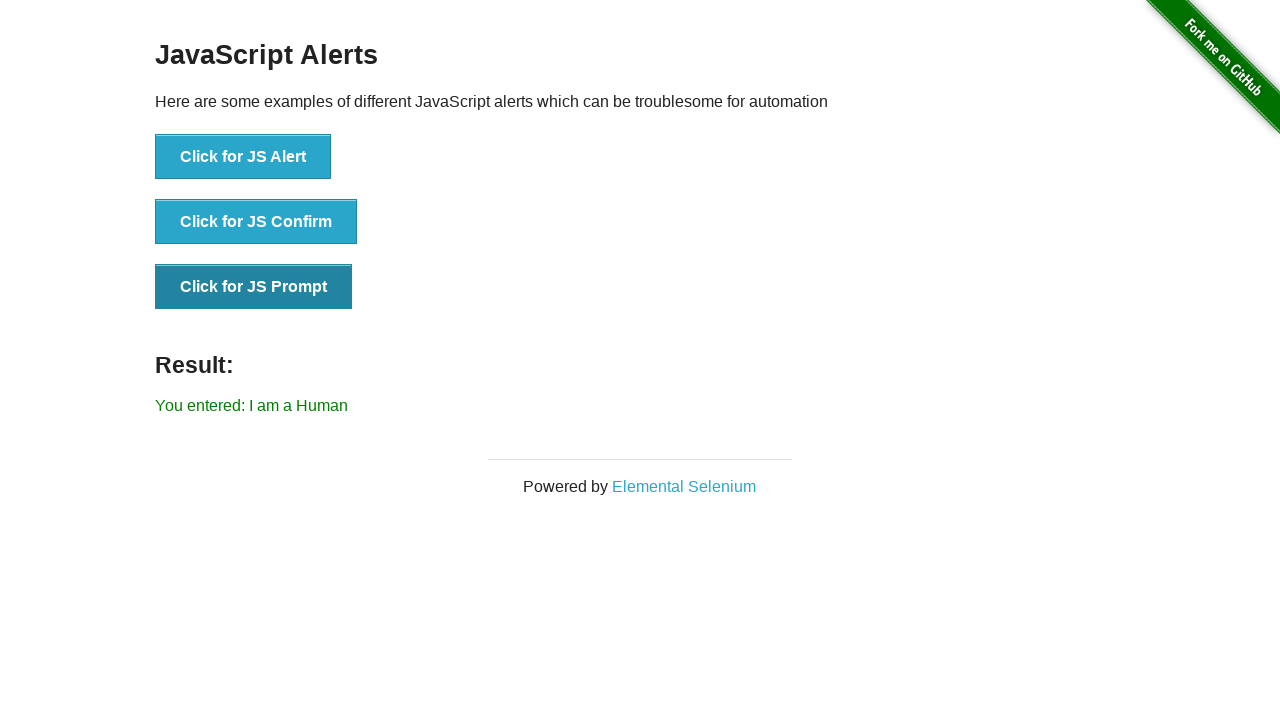

Retrieved result text: You entered: I am a Human
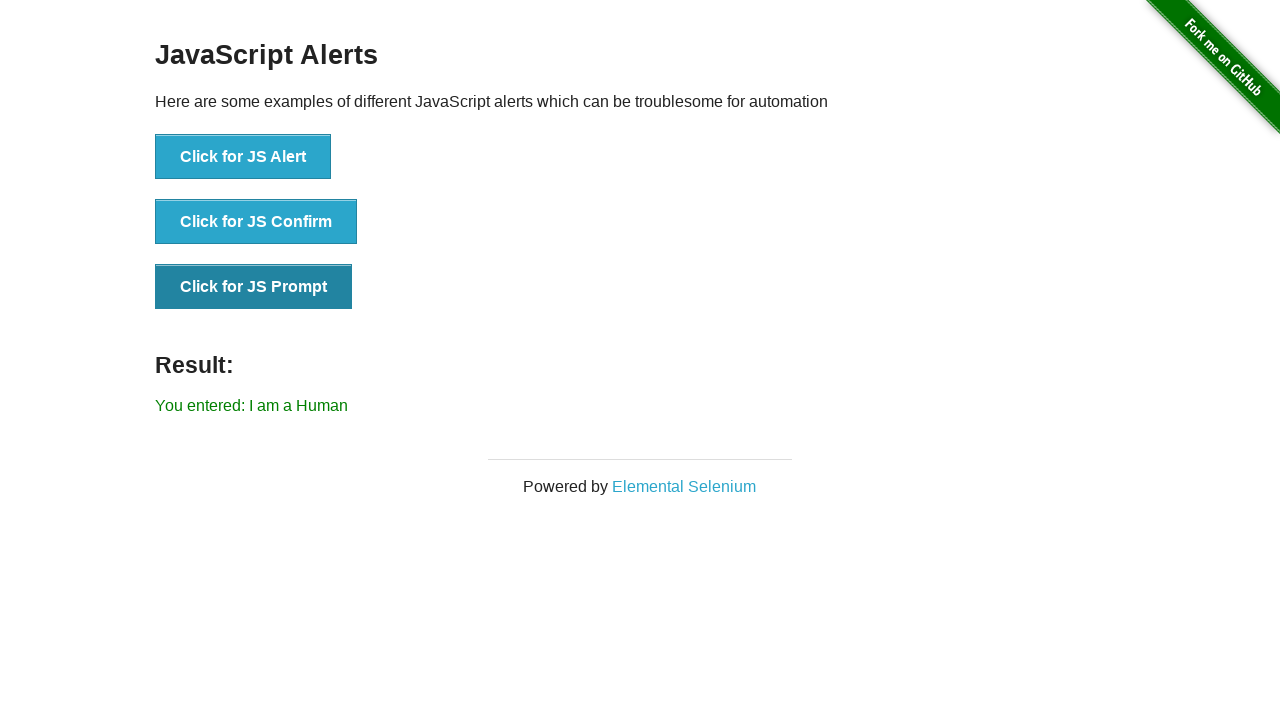

Current URL: https://the-internet.herokuapp.com/javascript_alerts
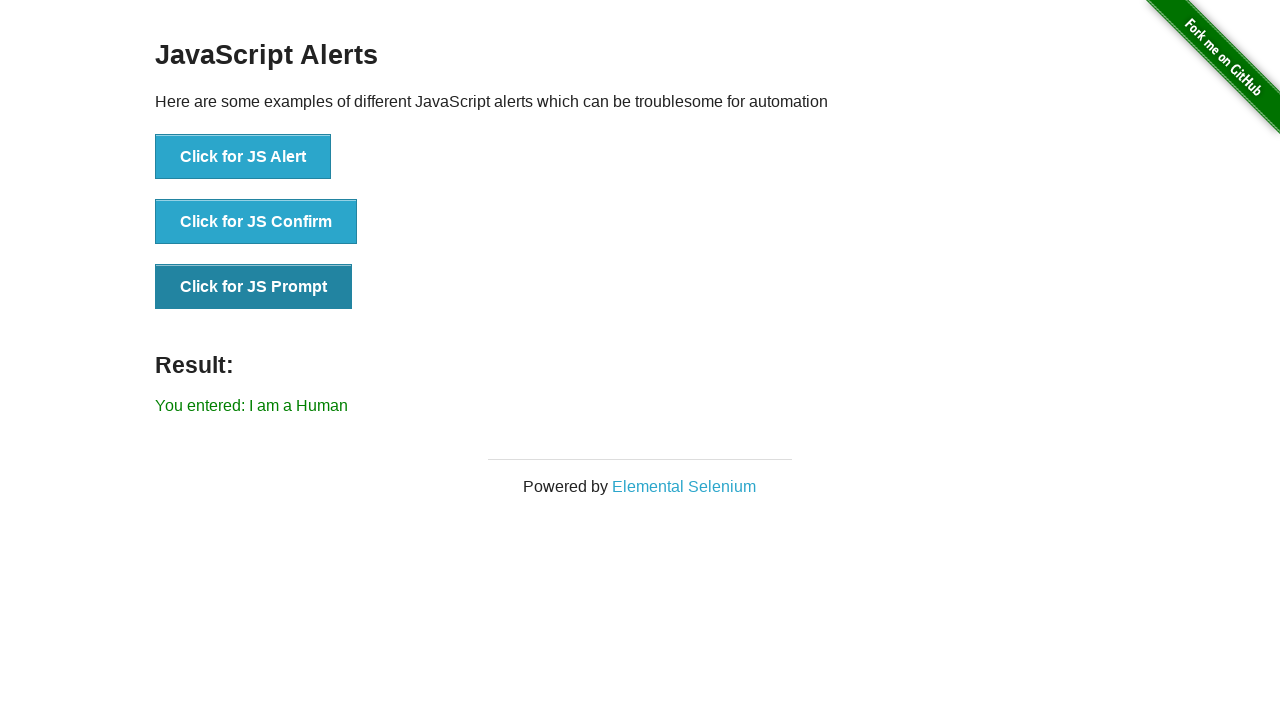

Current page title: The Internet
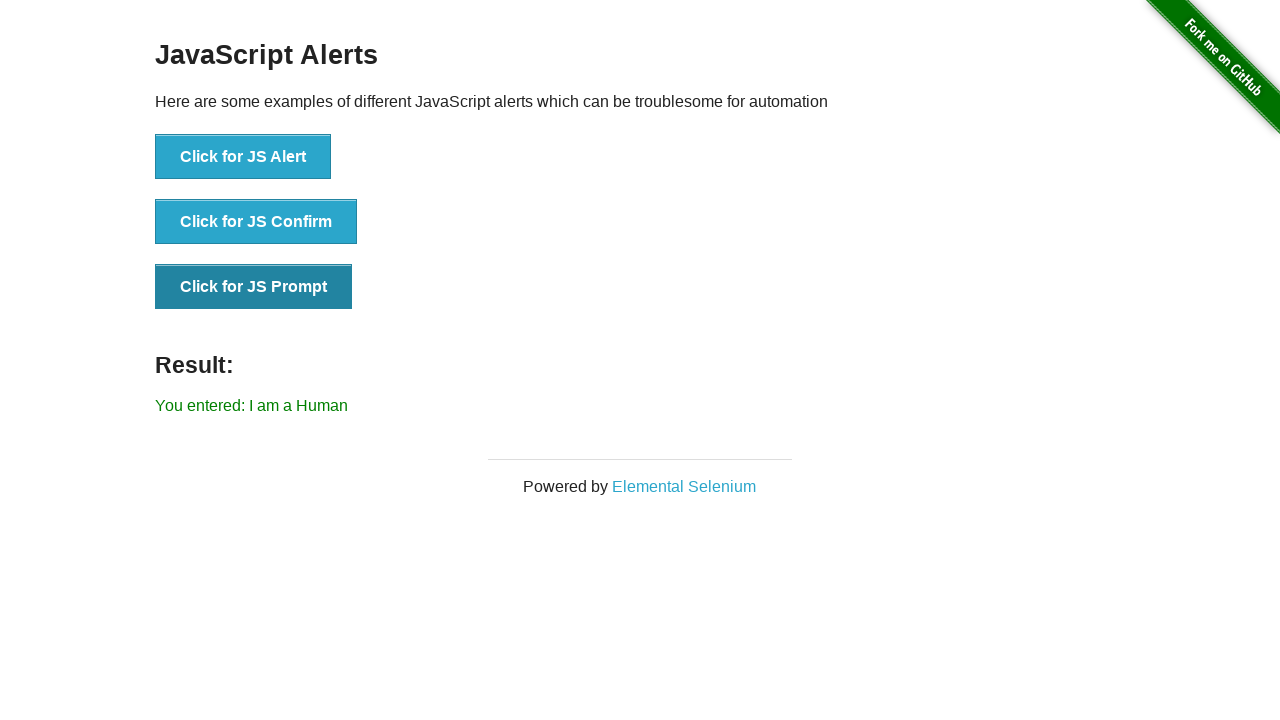

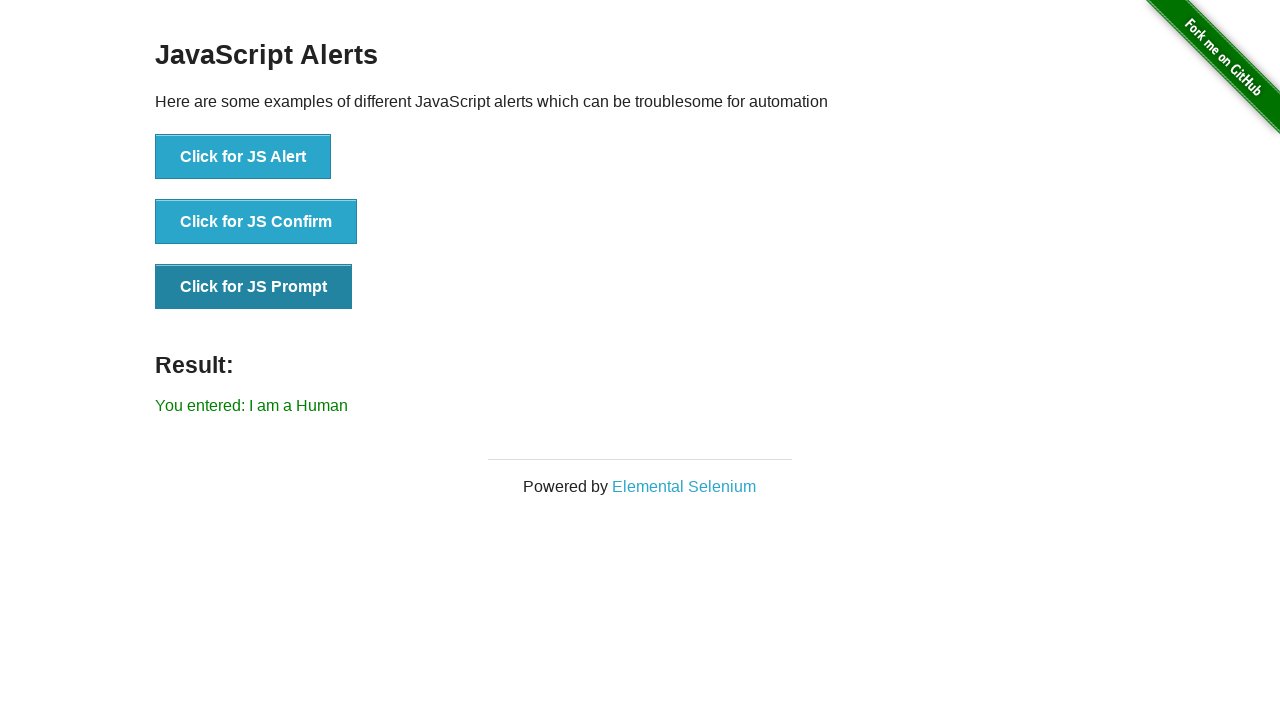